Clicks on the Info submenu link and verifies navigation to the info page with correct URL and page title

Starting URL: https://www.99-bottles-of-beer.net/

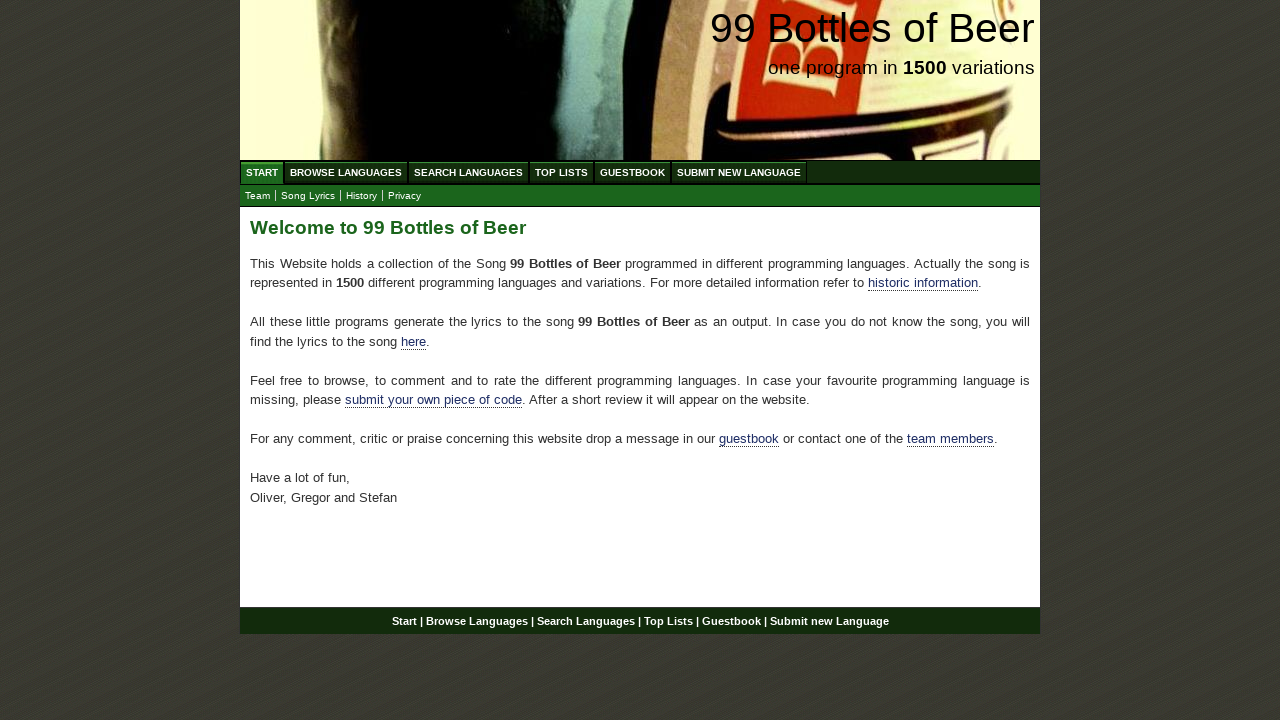

Clicked on the Info submenu link at (362, 196) on xpath=//ul[@id='submenu']/li/a[@href='info.html']
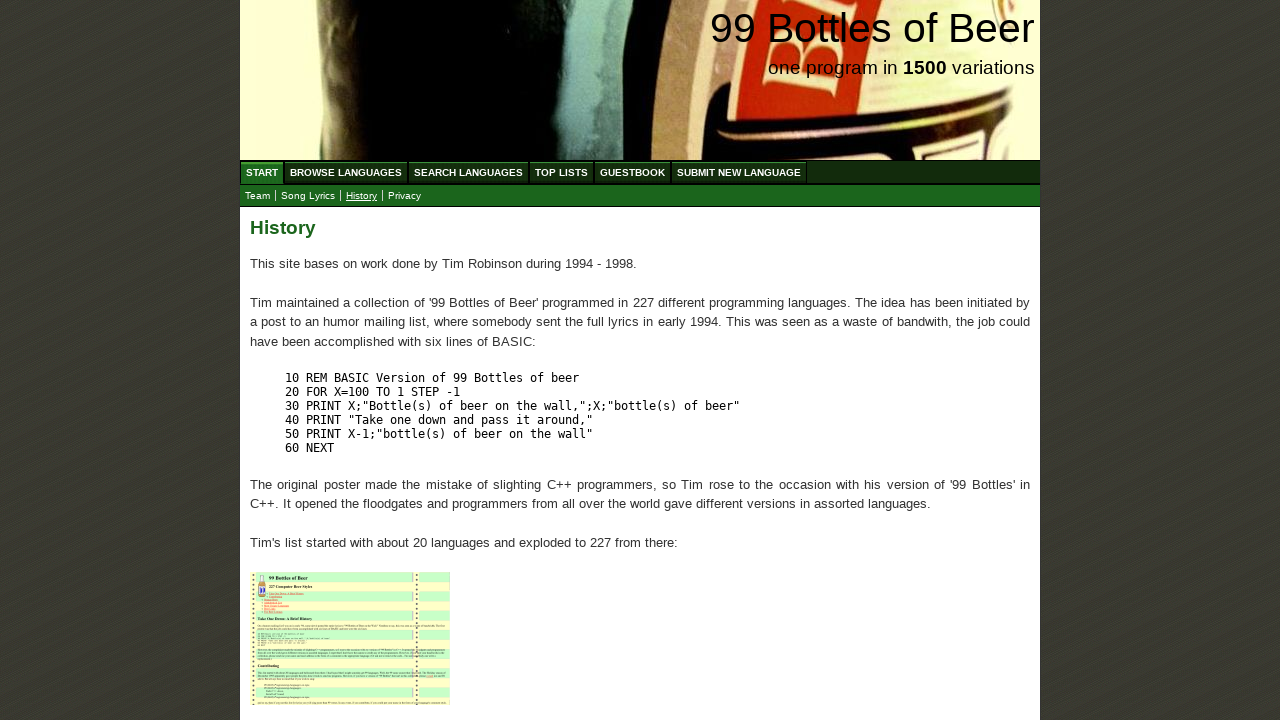

Info page loaded and main title element is present
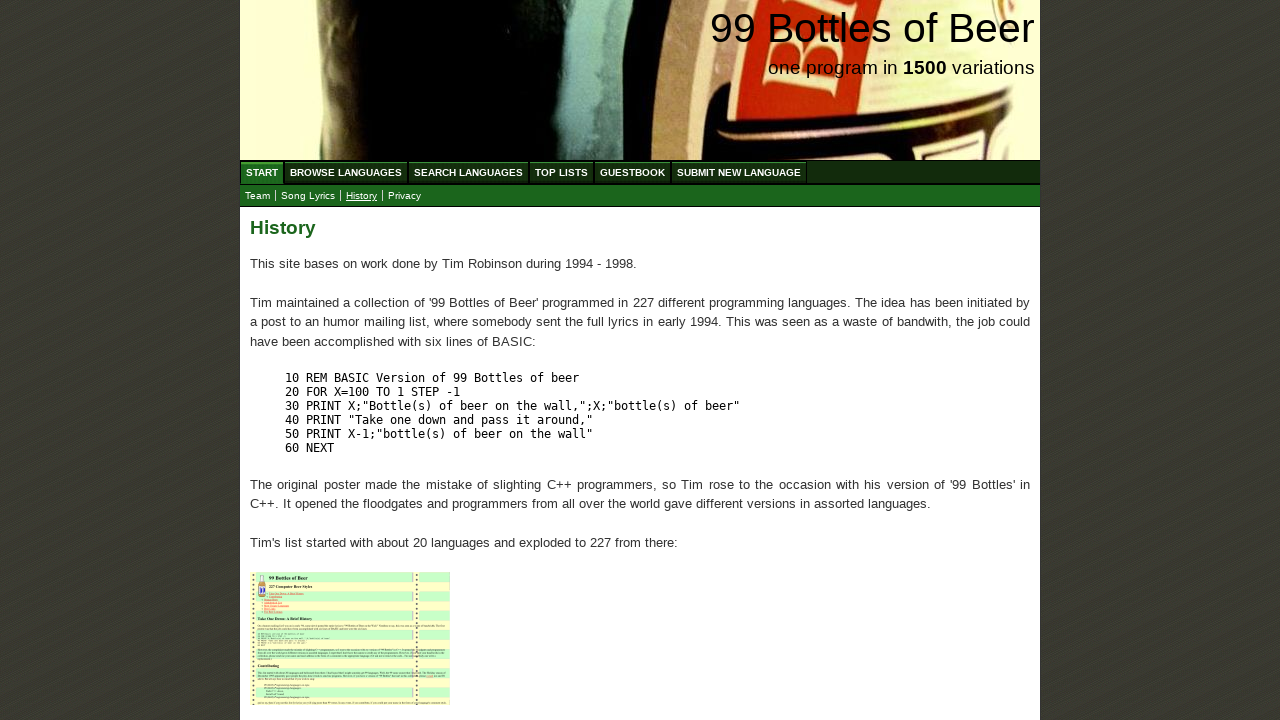

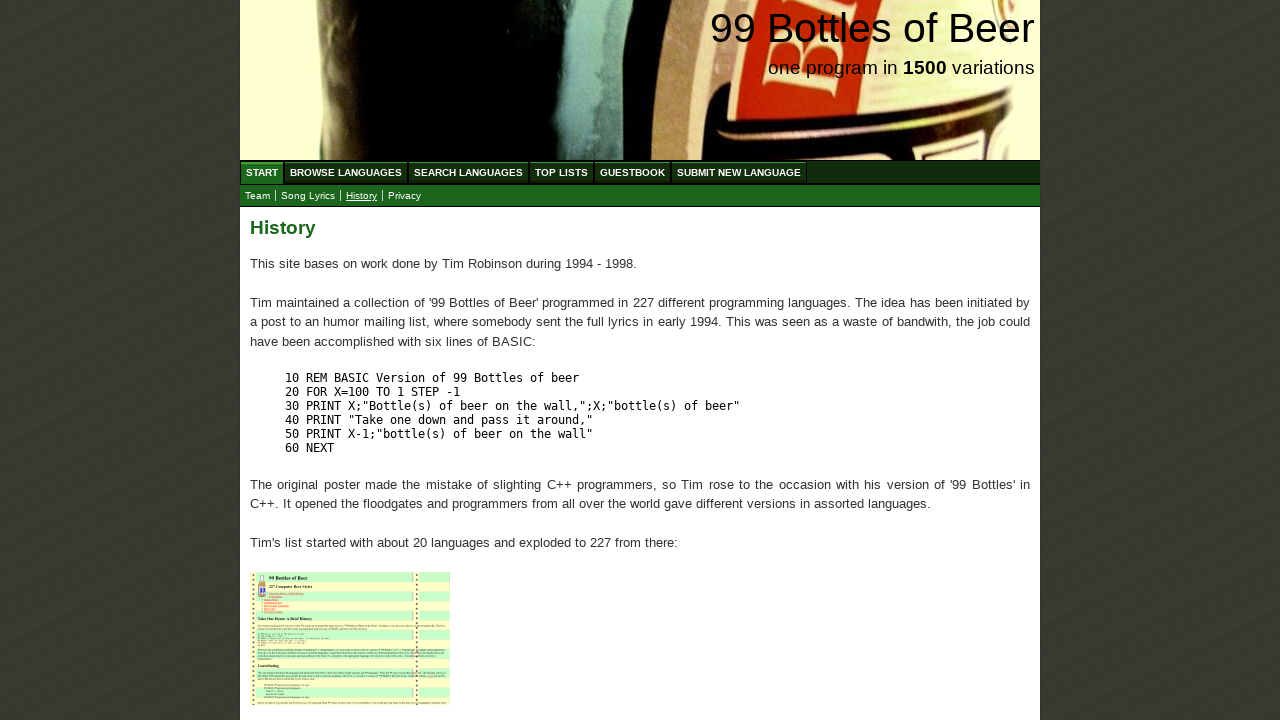